Tests the page refresh functionality on Vancouver Public Library homepage

Starting URL: https://www.vpl.ca/

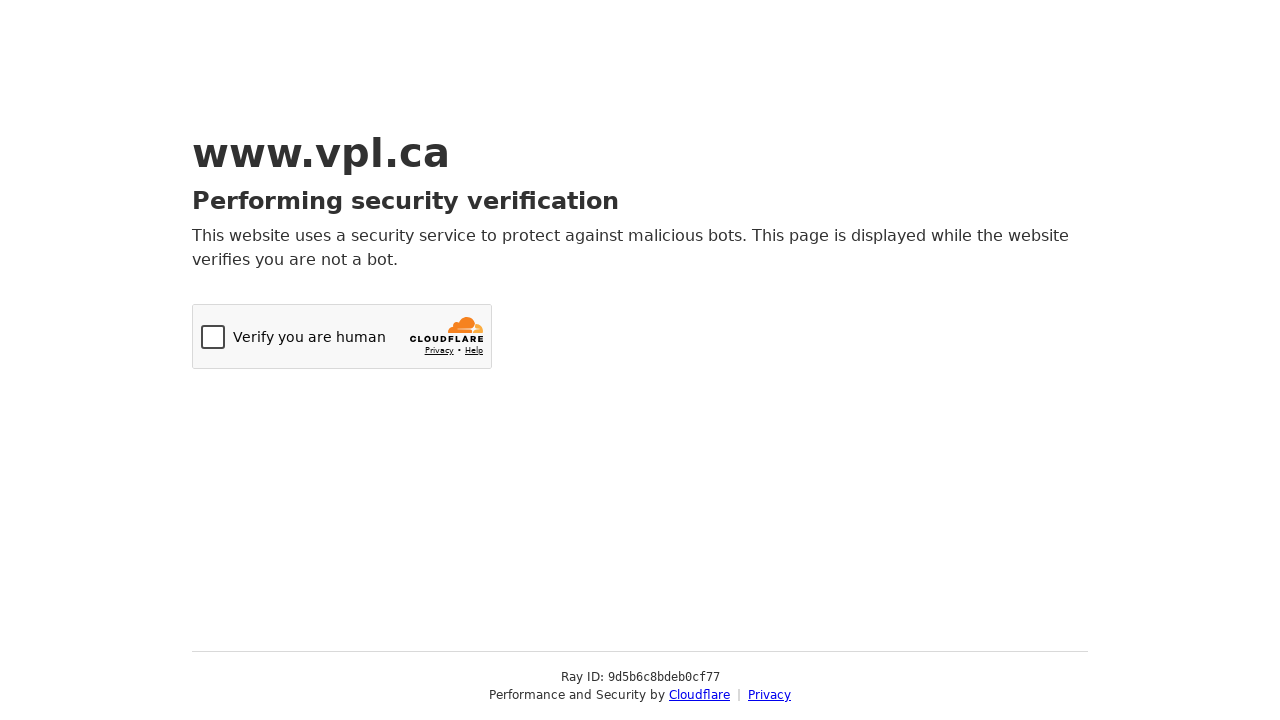

Verified Vancouver Public Library homepage loaded at https://www.vpl.ca/
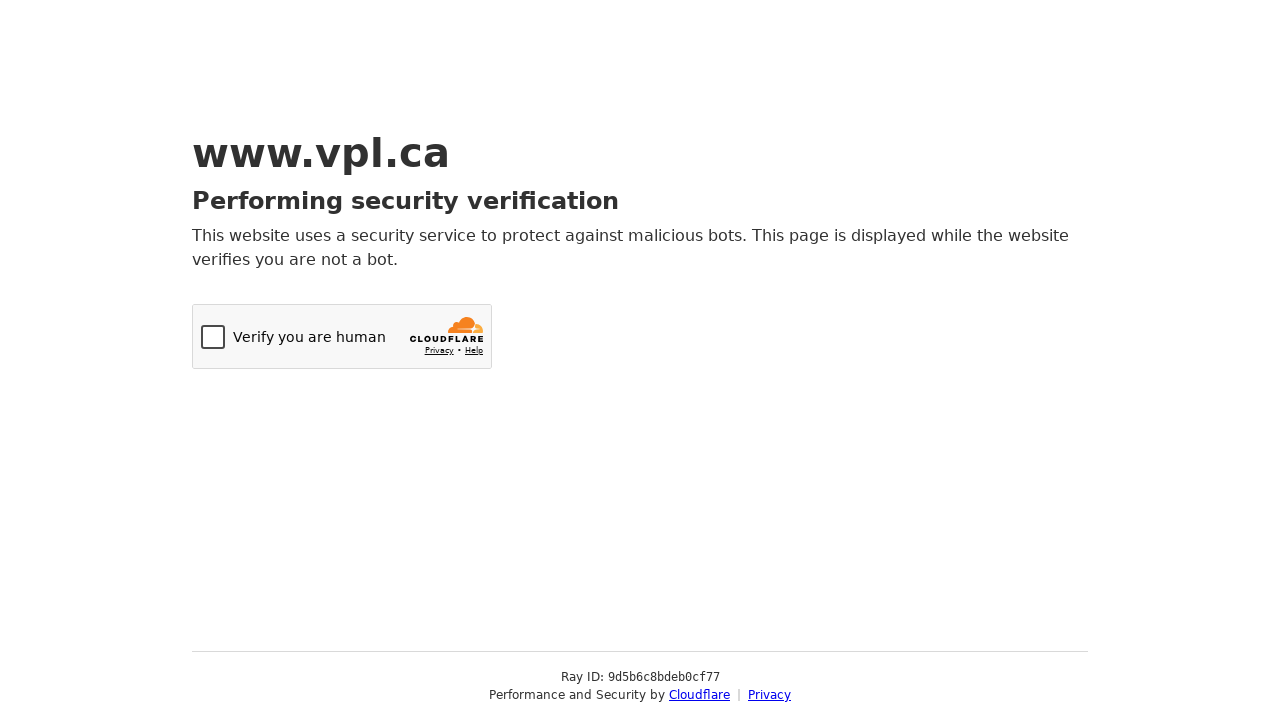

Refreshed the page using reload()
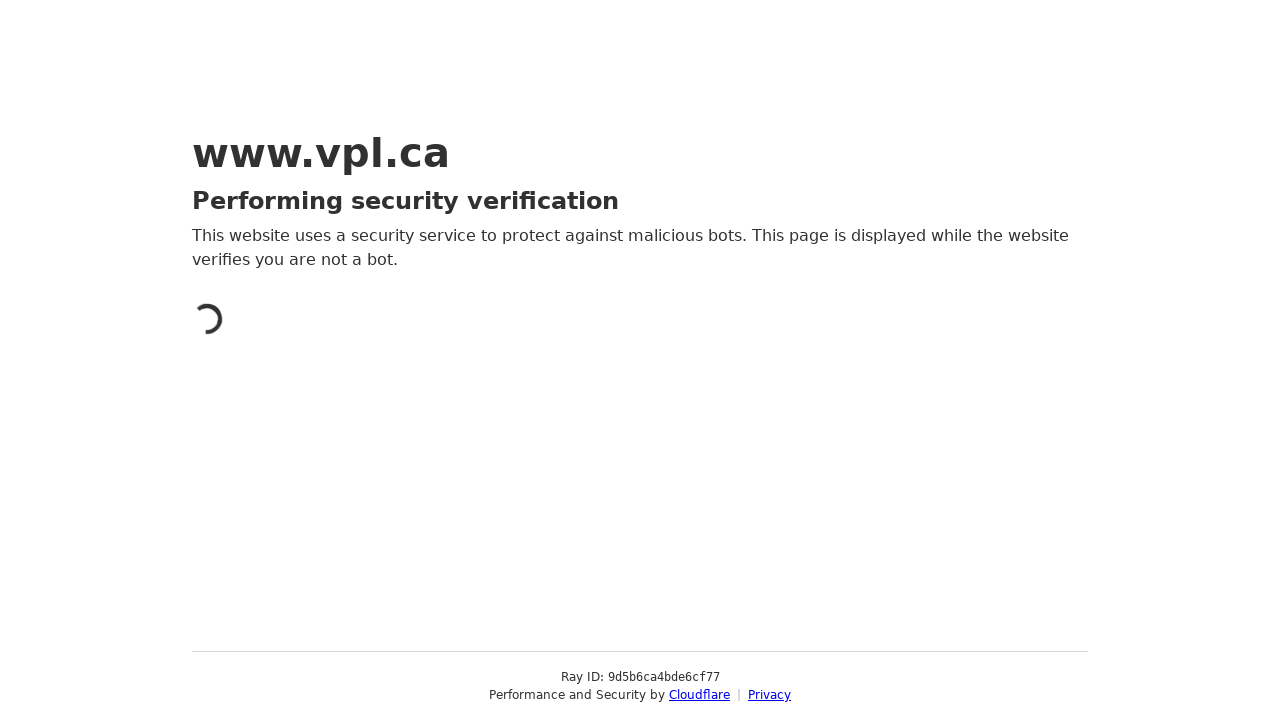

Verified page URL remained at https://www.vpl.ca/ after refresh
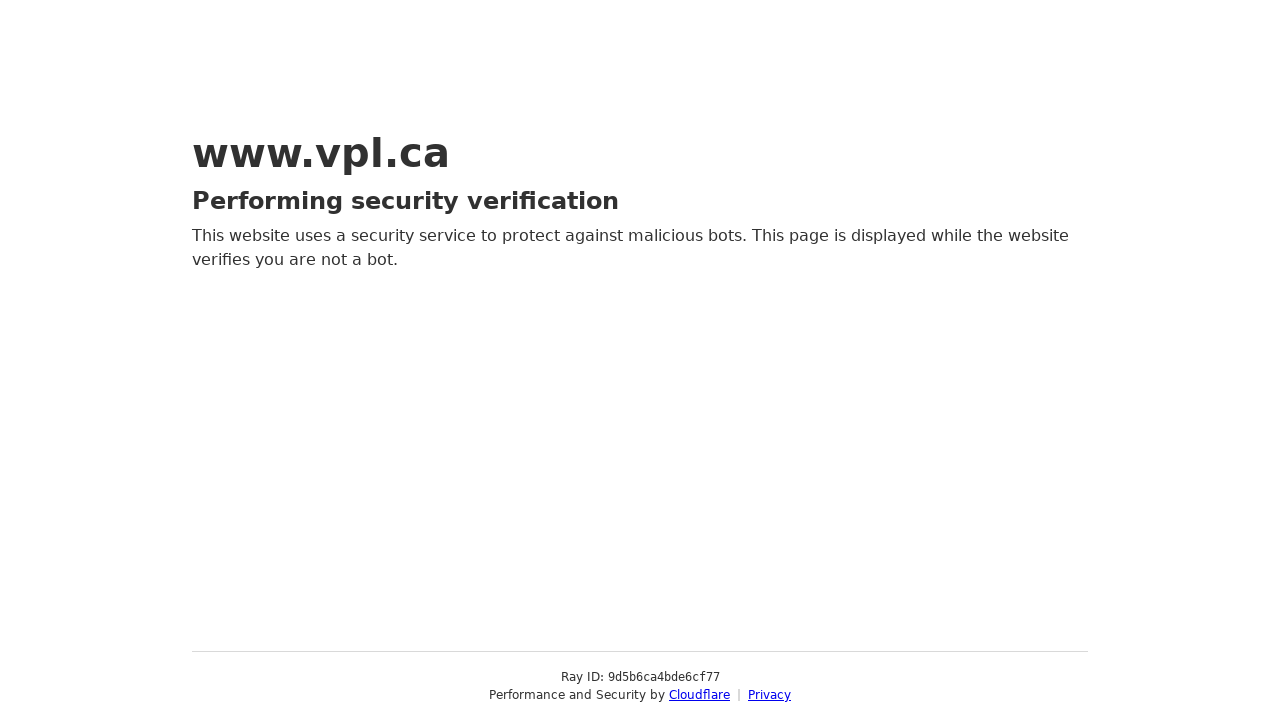

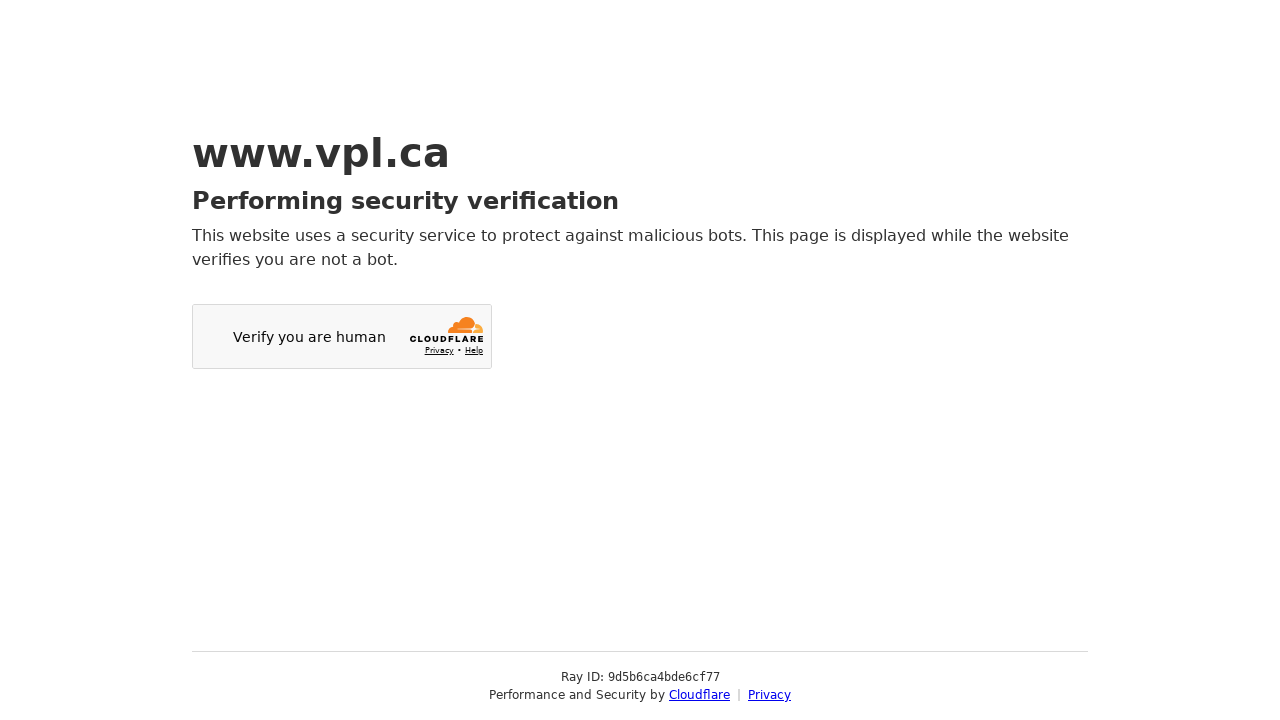